Navigates to the European Central Bank's Euro Short-Term Rate page and verifies that the interest rate data table is displayed with the current rate value.

Starting URL: https://www.ecb.europa.eu/stats/financial_markets_and_interest_rates/euro_short-term_rate/html/index.en.html

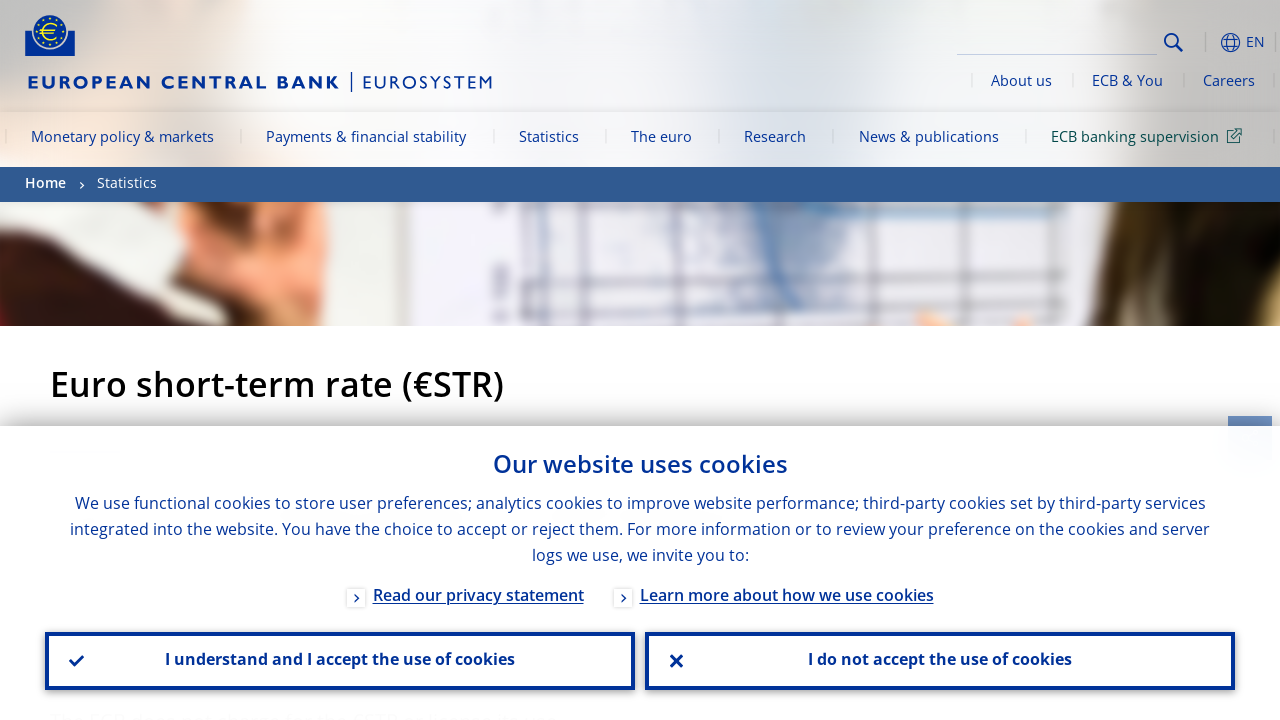

Navigated to European Central Bank Euro Short-Term Rate page
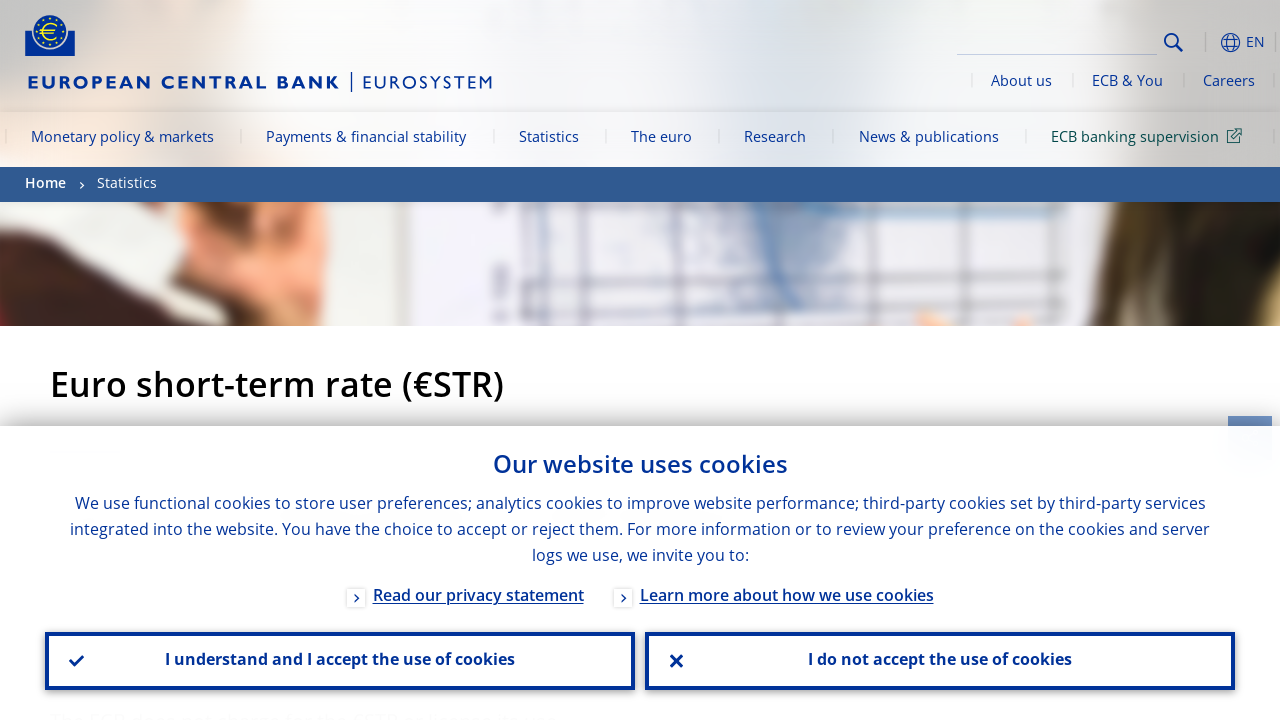

Interest rate table loaded and rate element selector found
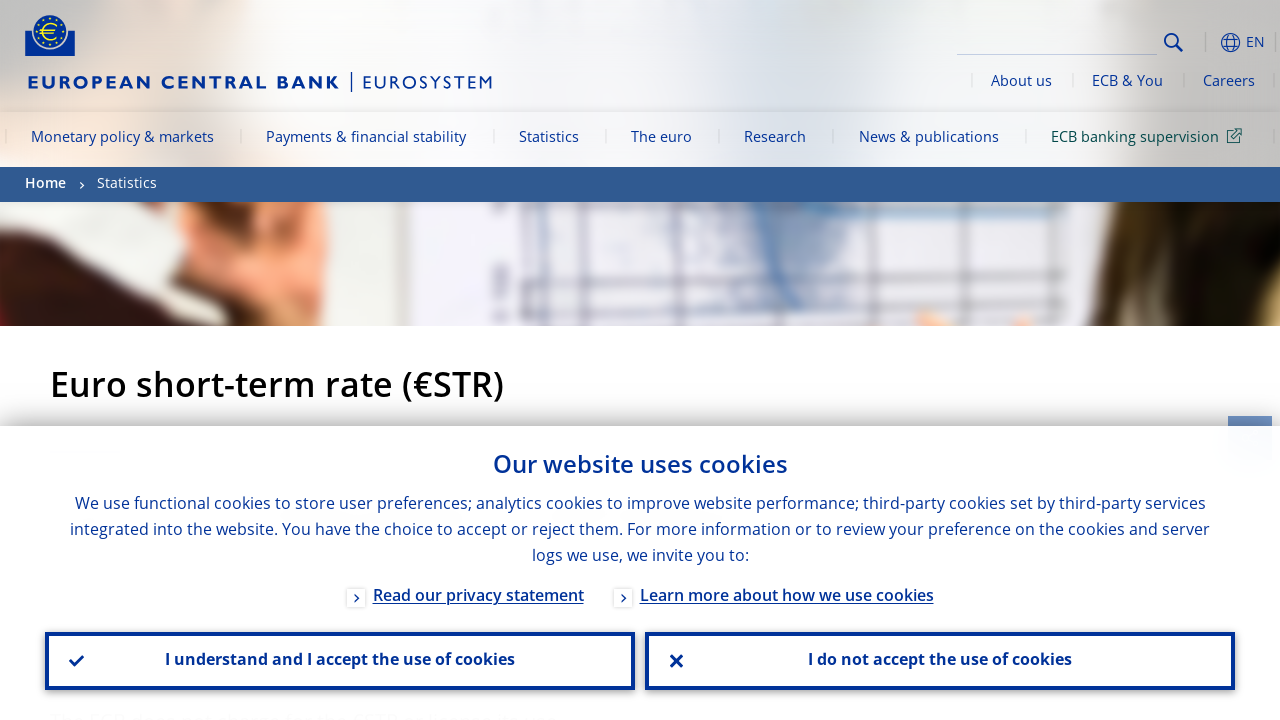

Rate element is visible and confirmed in the DOM
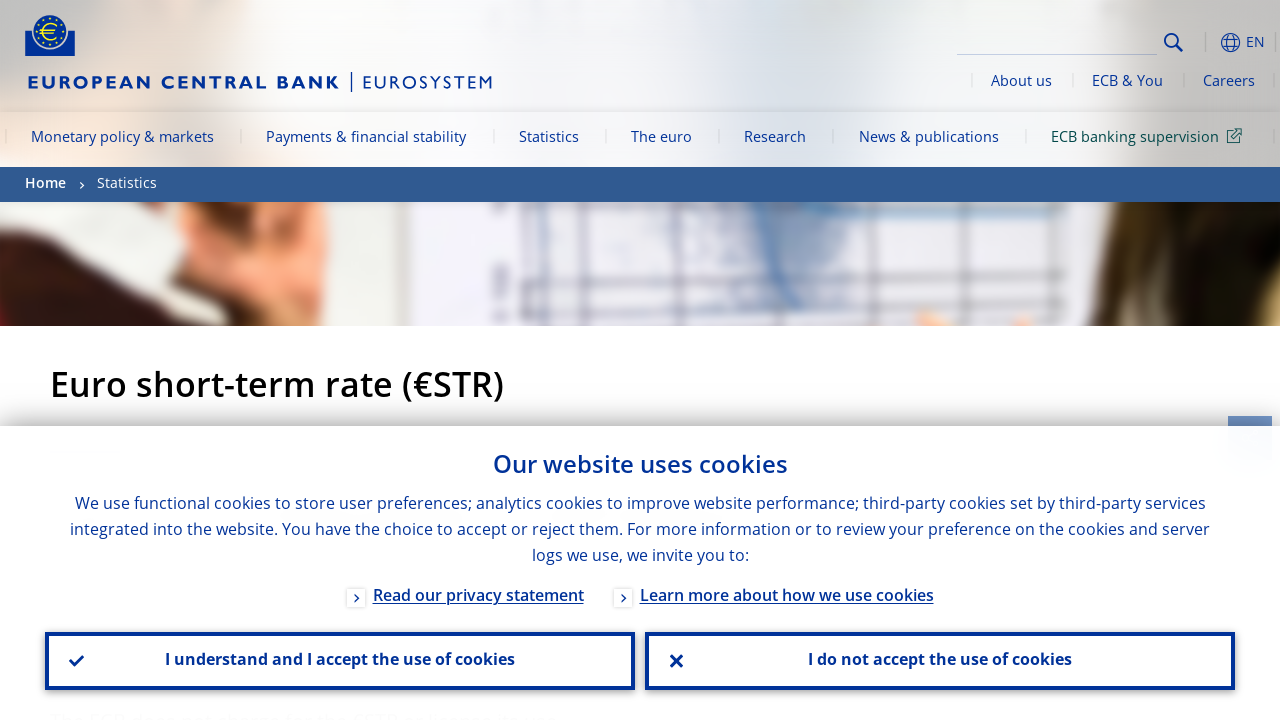

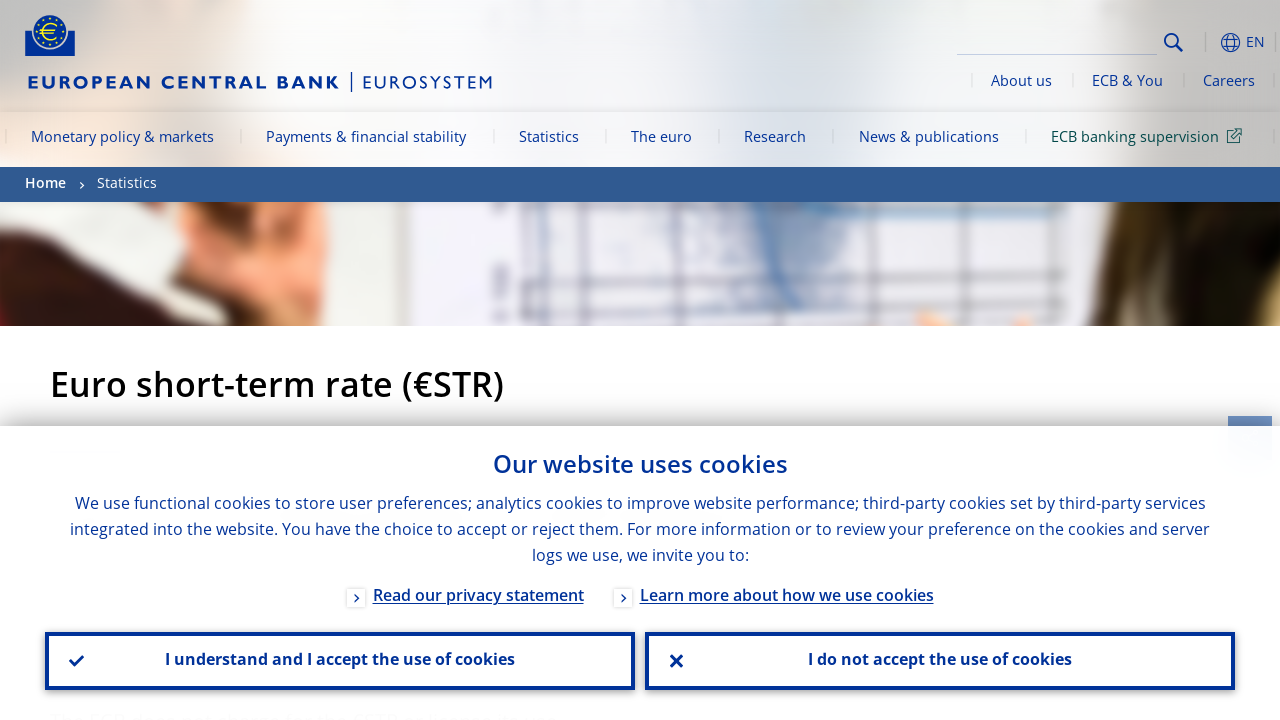